Tests dynamic loading functionality by clicking the Start button and verifying that "Hello World!" text appears after loading completes

Starting URL: https://the-internet.herokuapp.com/dynamic_loading/1

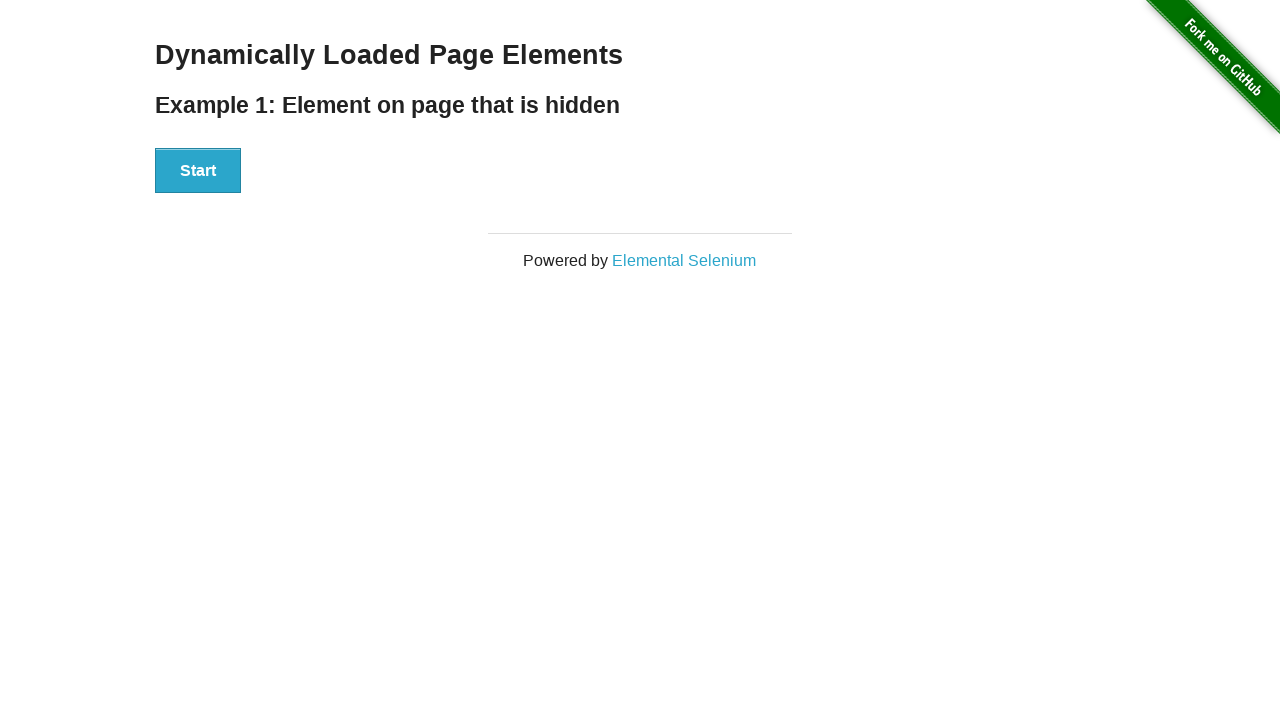

Clicked the Start button to initiate dynamic loading at (198, 171) on xpath=//button
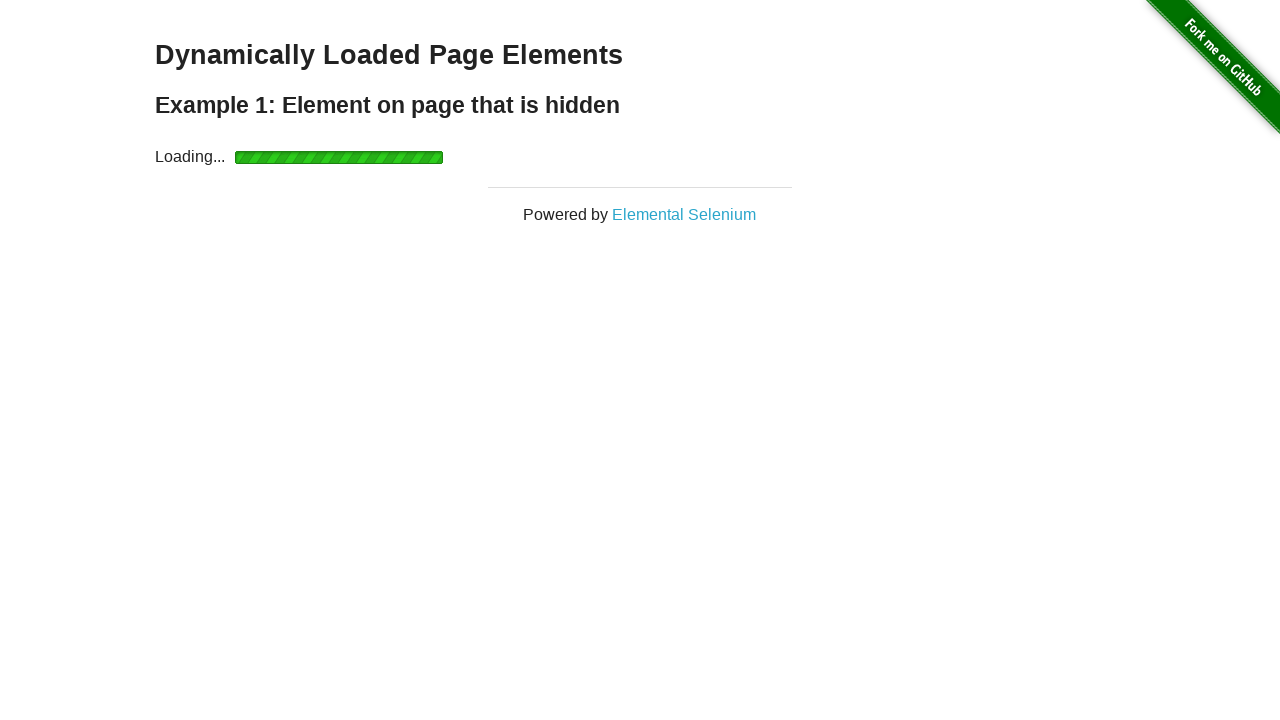

Waited for 'Hello World!' text to become visible (up to 30 seconds)
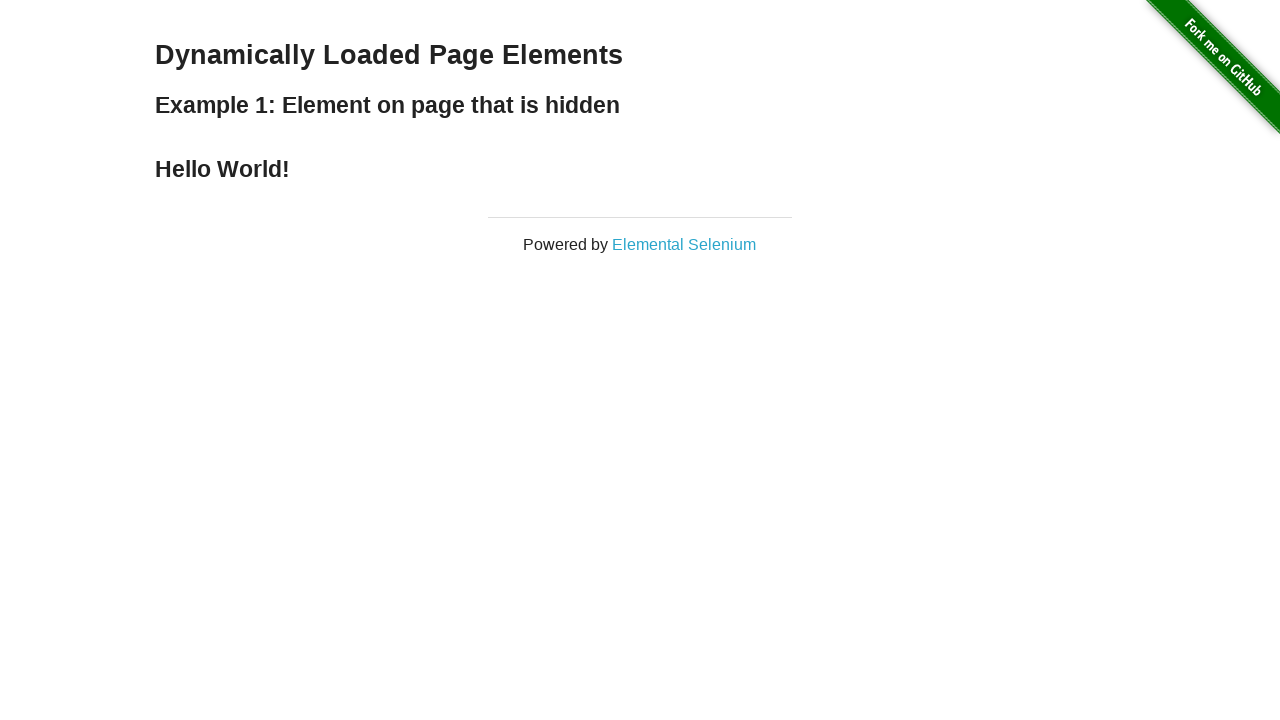

Located the 'Hello World!' text element
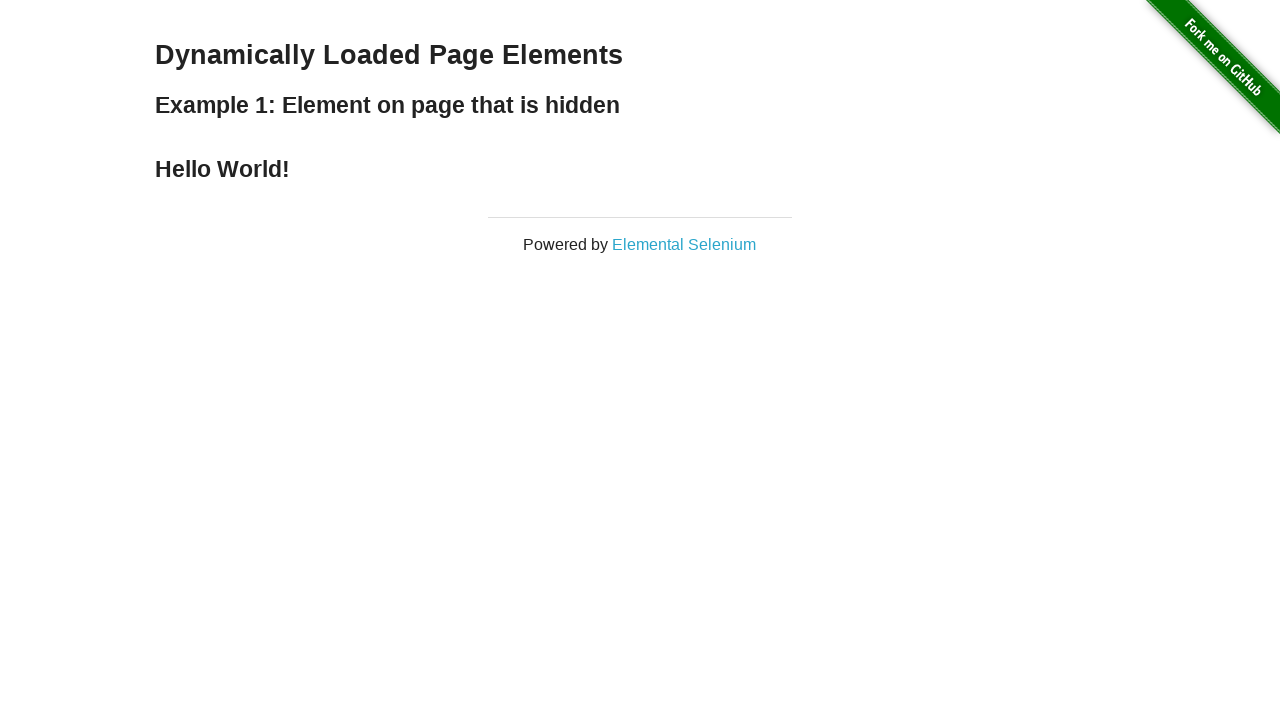

Confirmed 'Hello World!' text is visible after dynamic loading completed
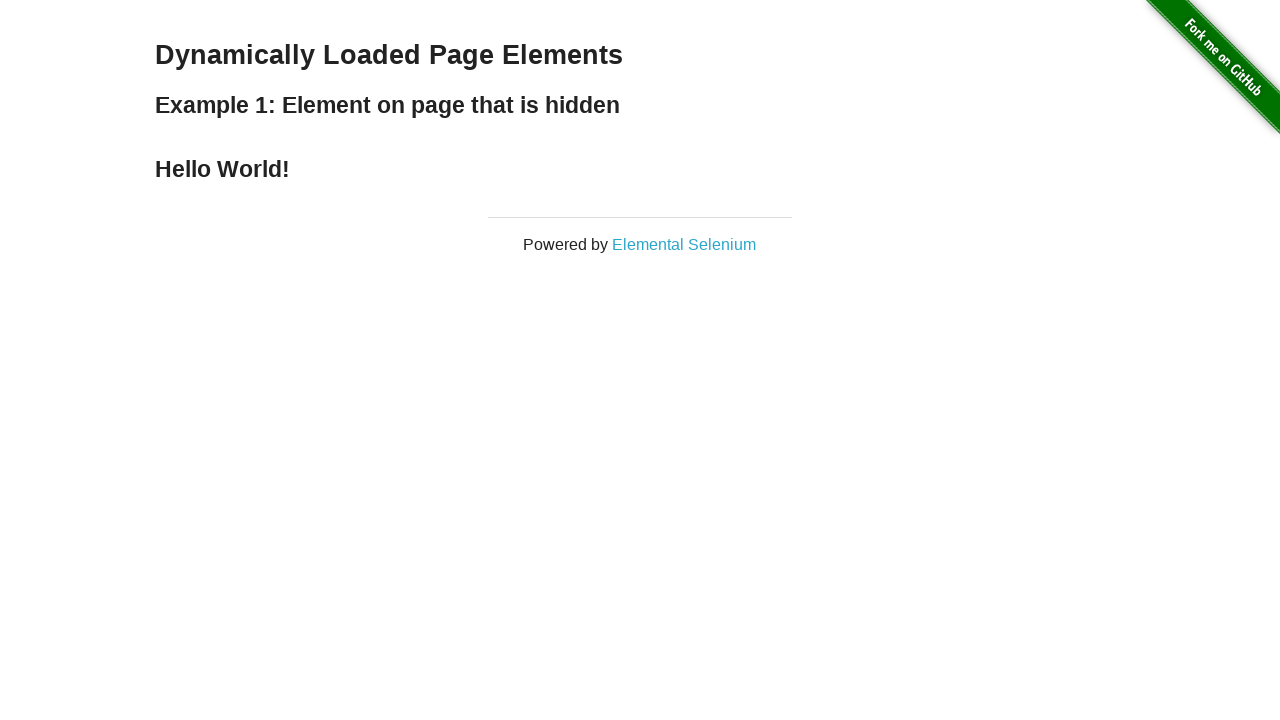

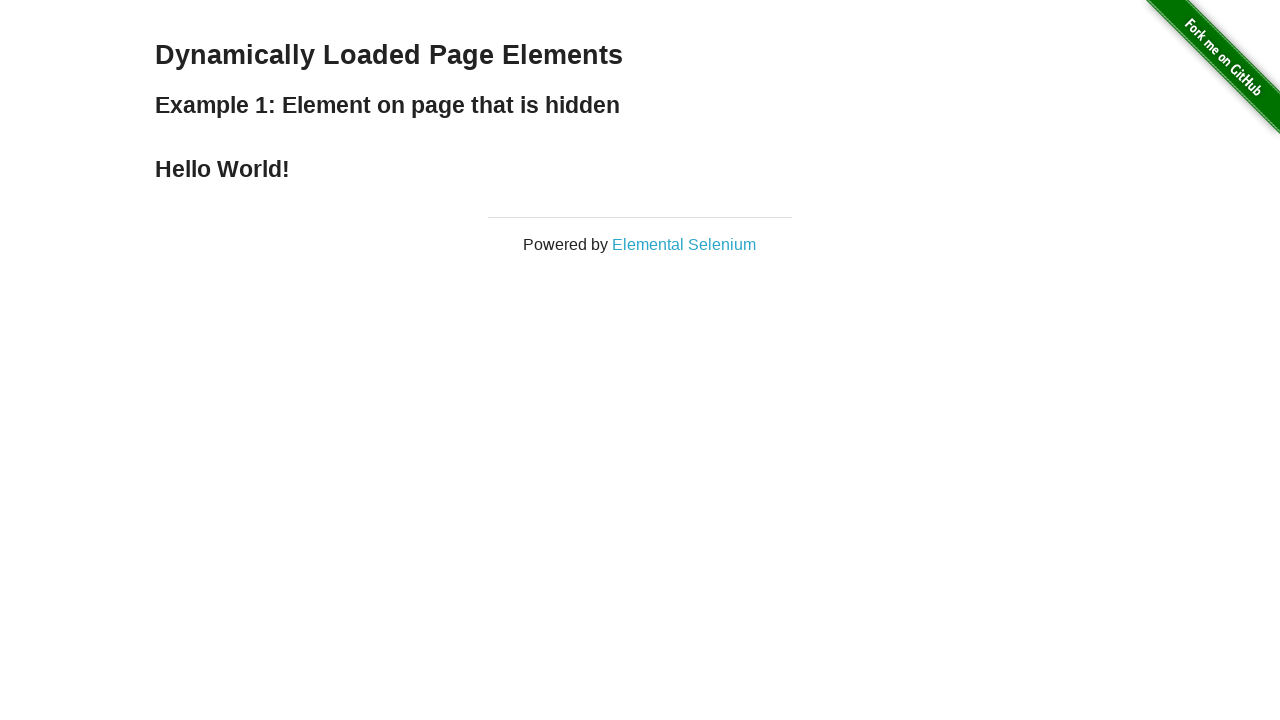